Navigates to the AutomationTalks homepage and verifies the page loads by checking the title

Starting URL: https://automationtalks.com/

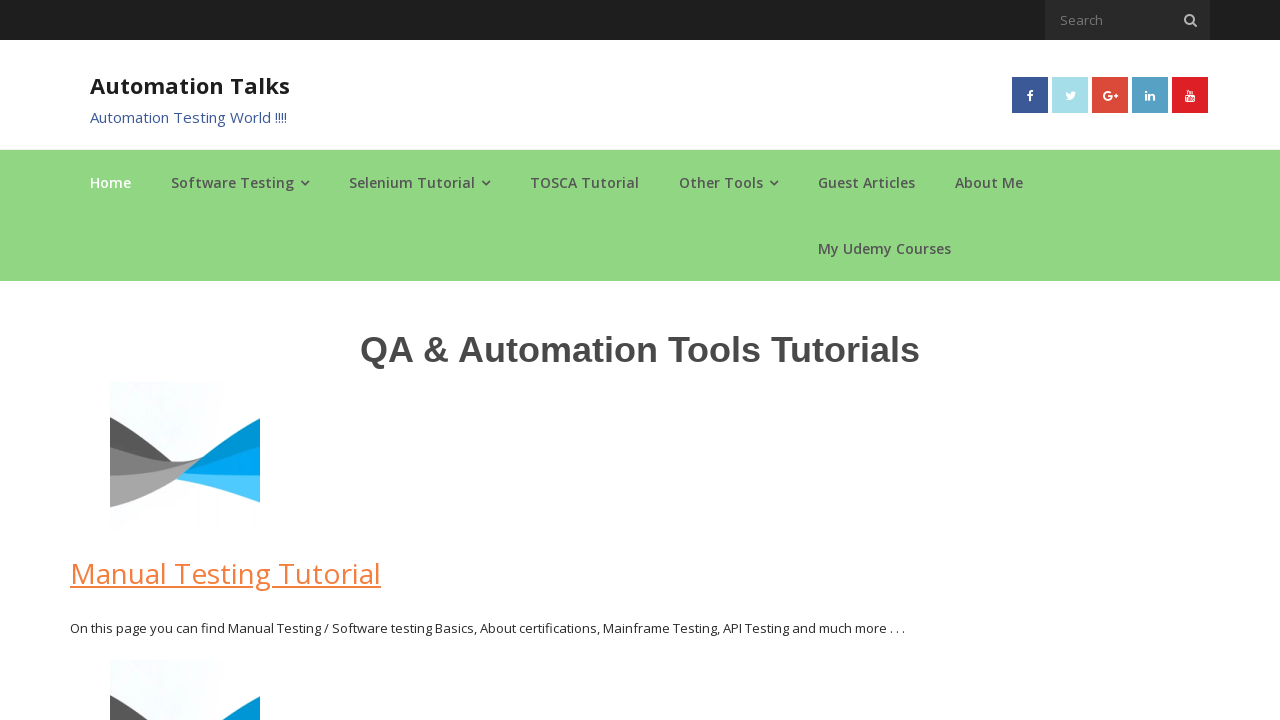

Navigated to AutomationTalks homepage
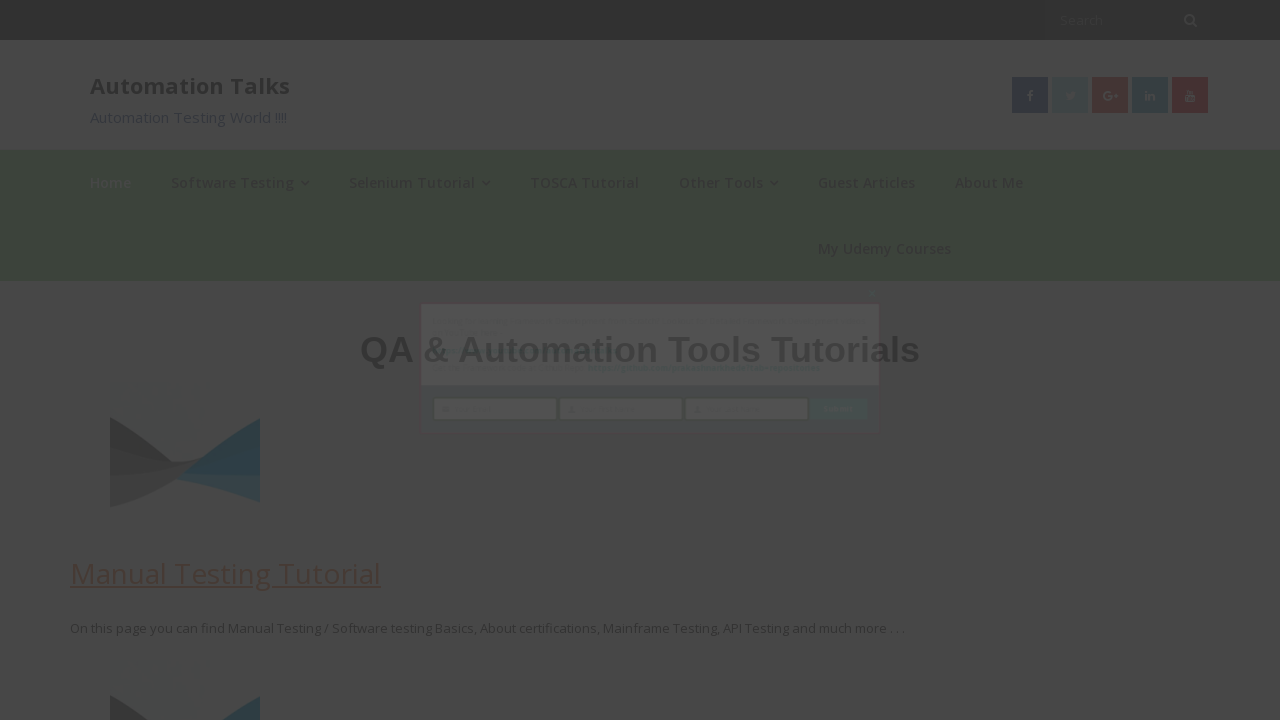

Waited for page DOM to be fully loaded
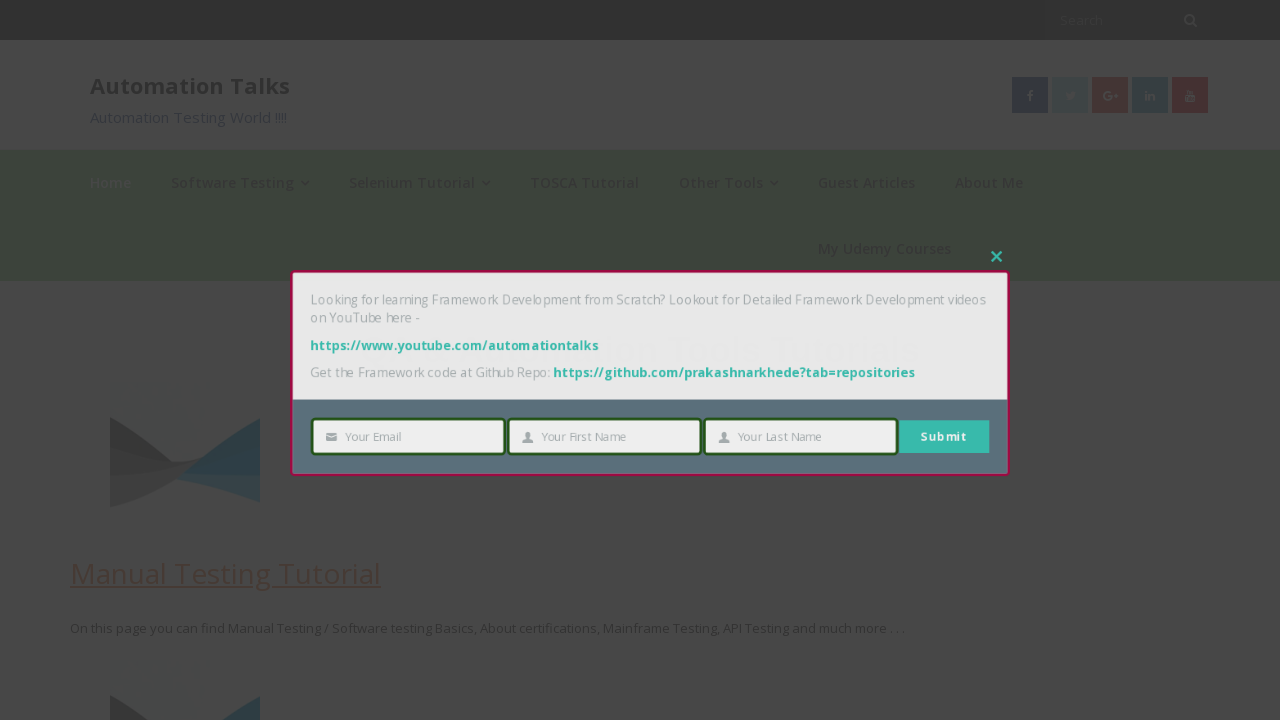

Retrieved page title: AutomationTalks - Learn Automation Testing
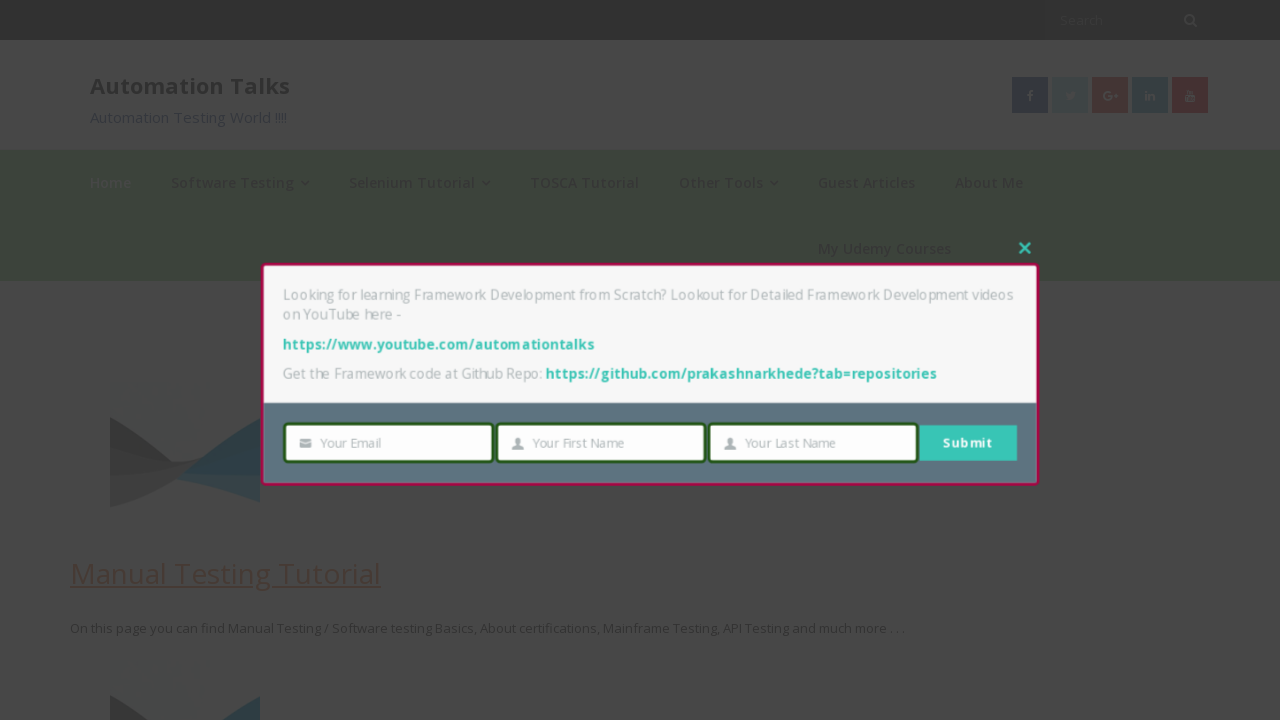

Printed page title to console
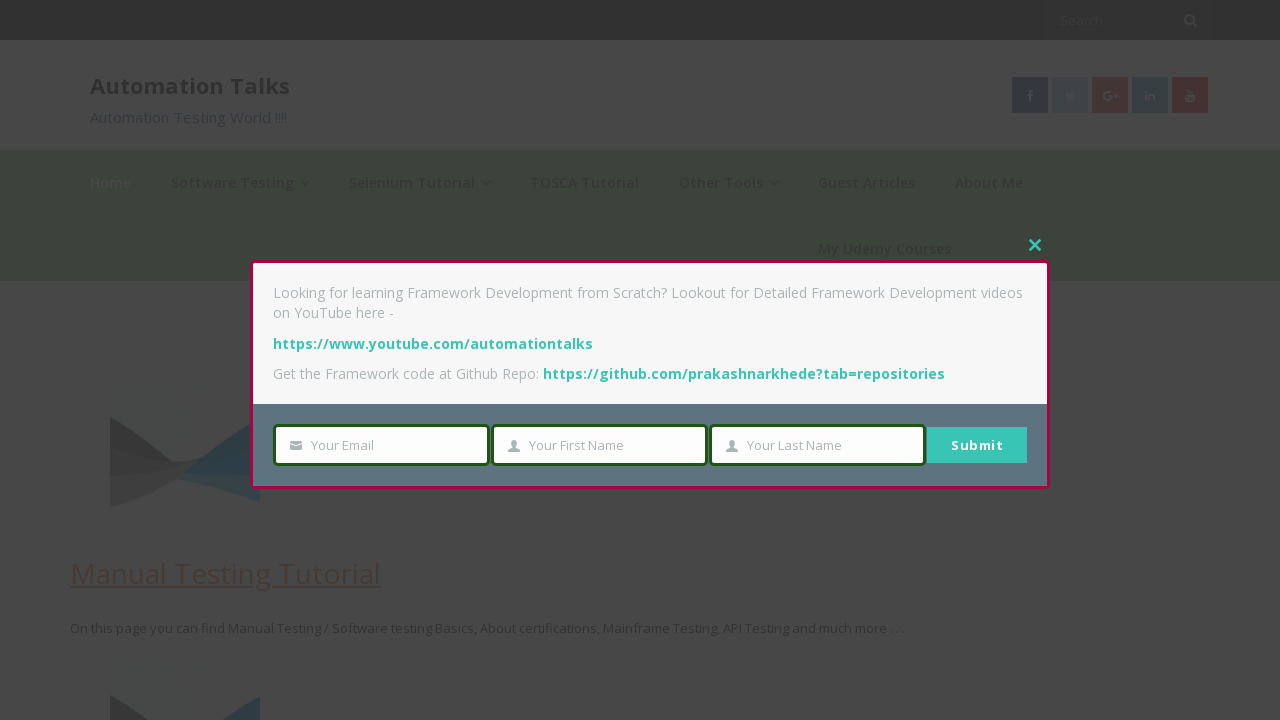

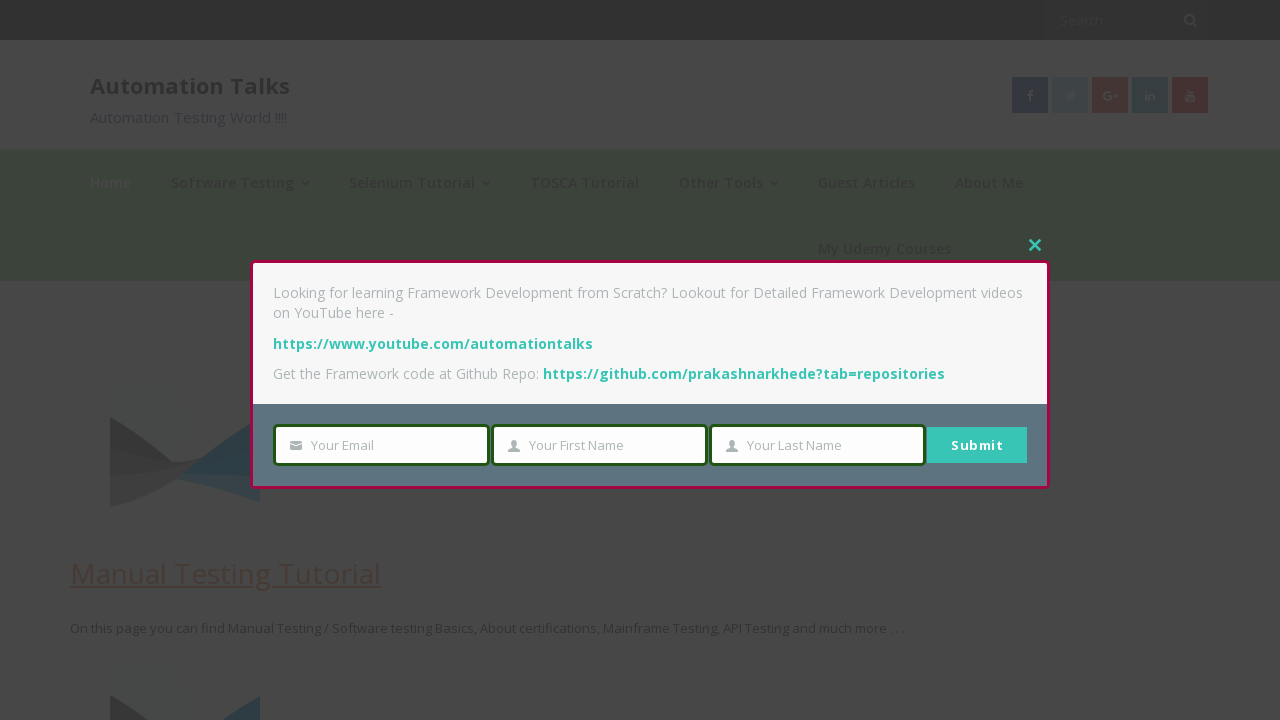